Tests unmarking completed items by unchecking their checkboxes

Starting URL: https://demo.playwright.dev/todomvc

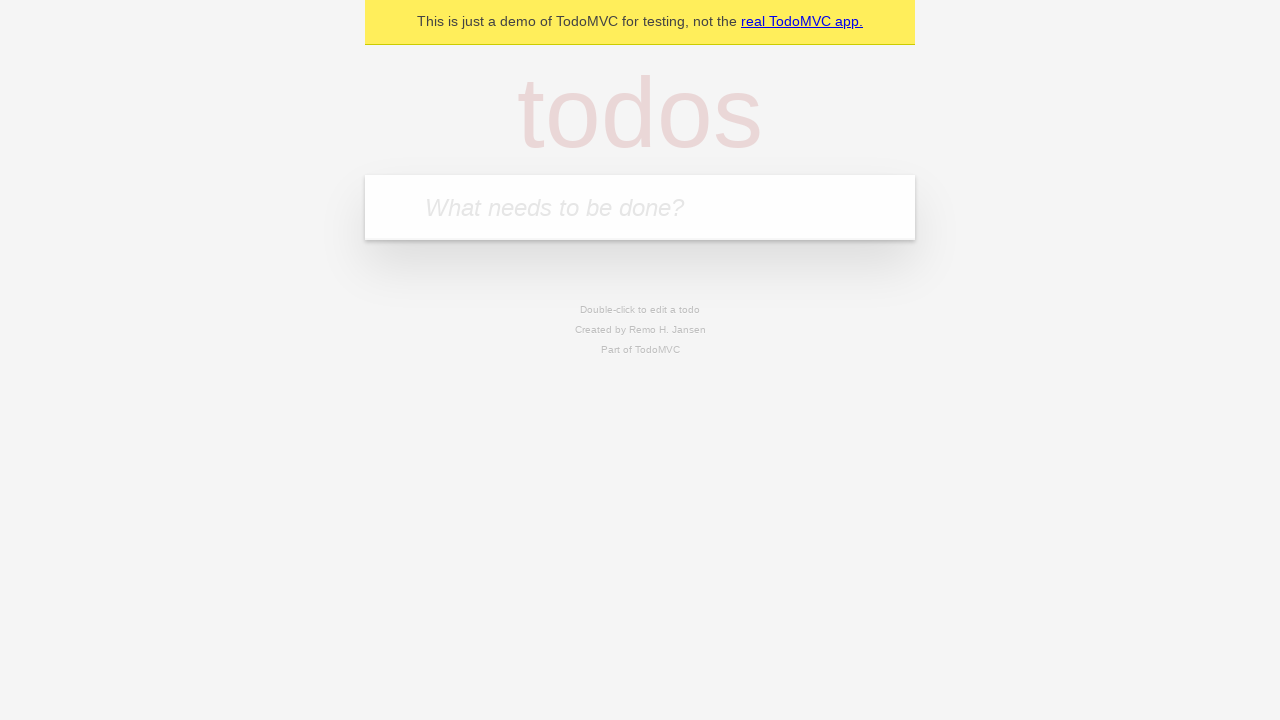

Filled todo input with 'buy some cheese' on internal:attr=[placeholder="What needs to be done?"i]
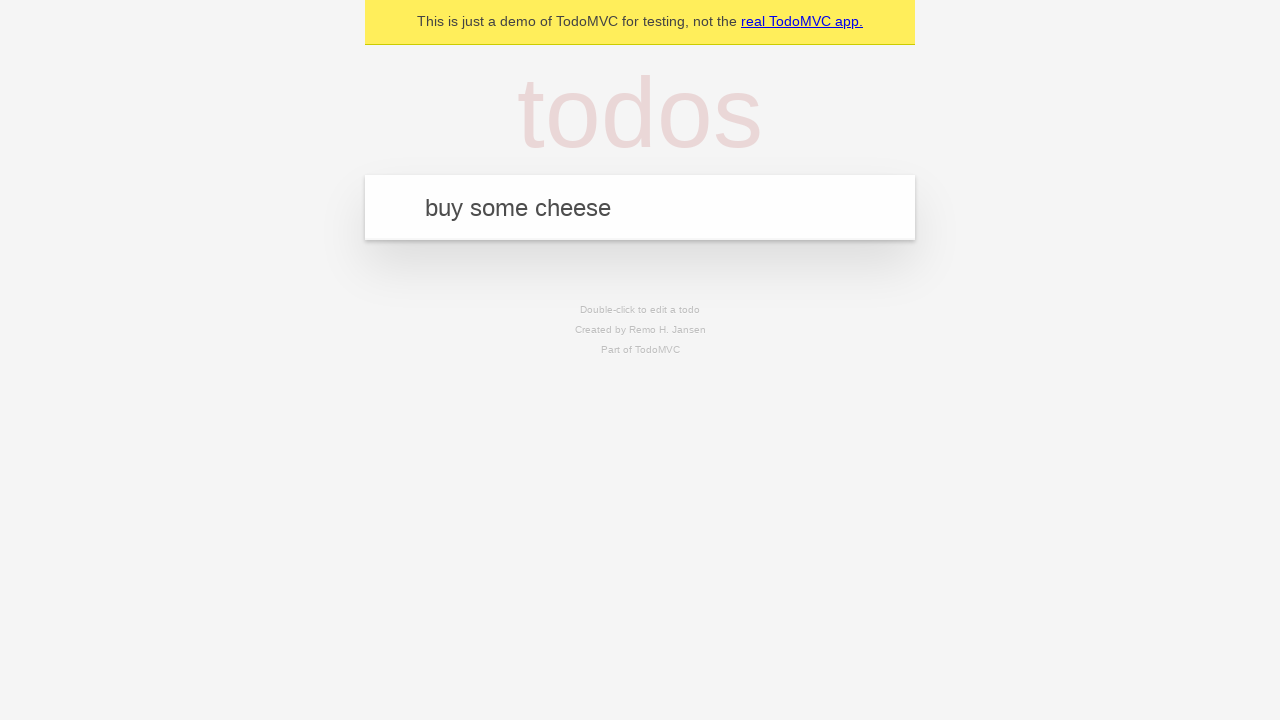

Pressed Enter to create first todo item on internal:attr=[placeholder="What needs to be done?"i]
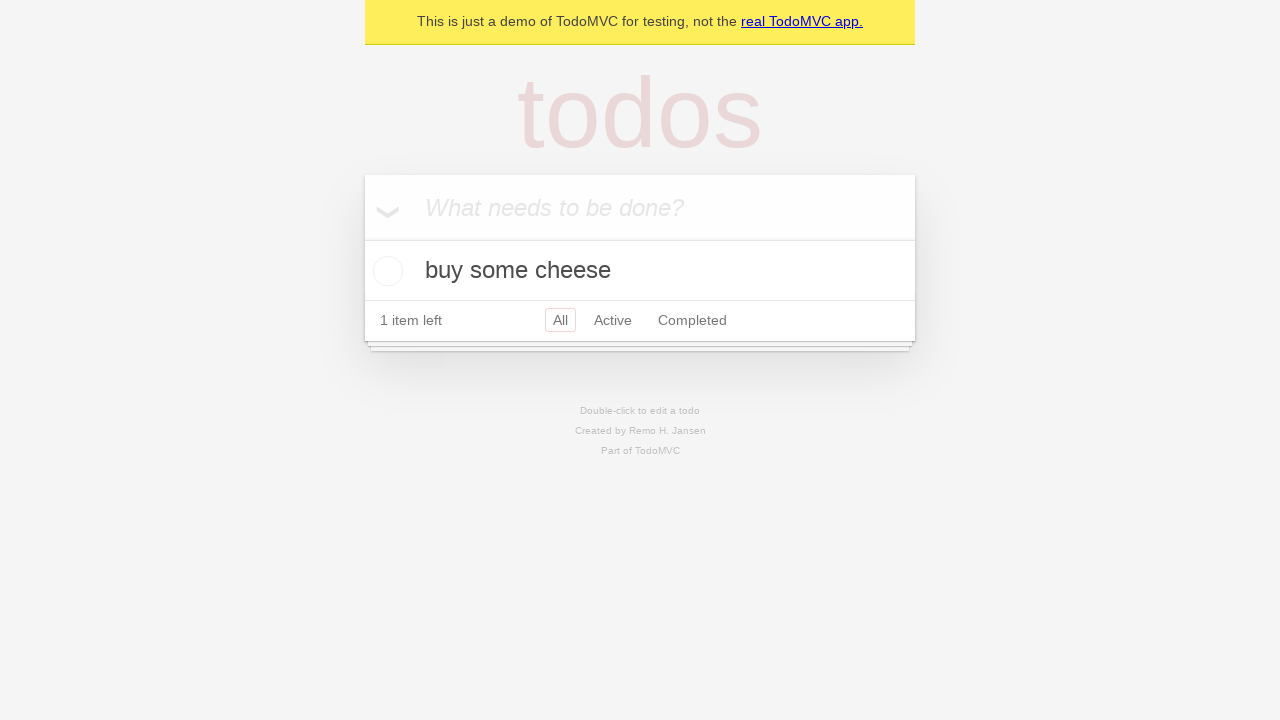

Filled todo input with 'feed the cat' on internal:attr=[placeholder="What needs to be done?"i]
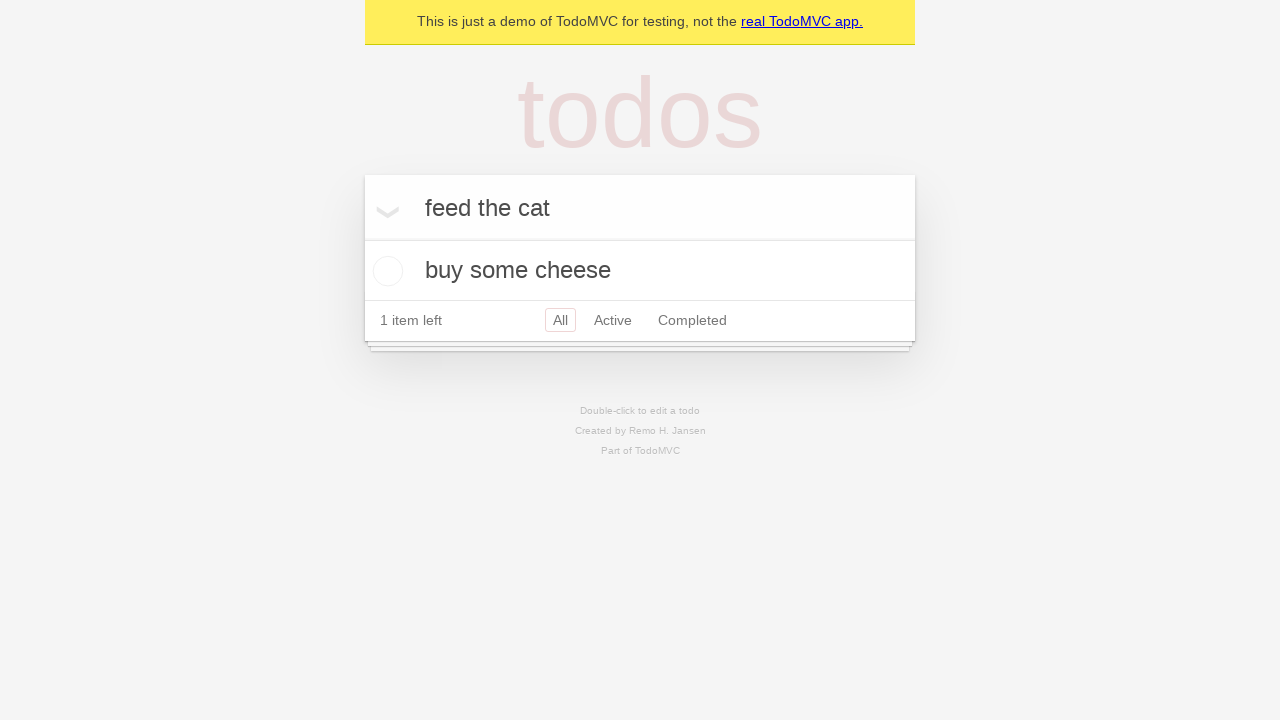

Pressed Enter to create second todo item on internal:attr=[placeholder="What needs to be done?"i]
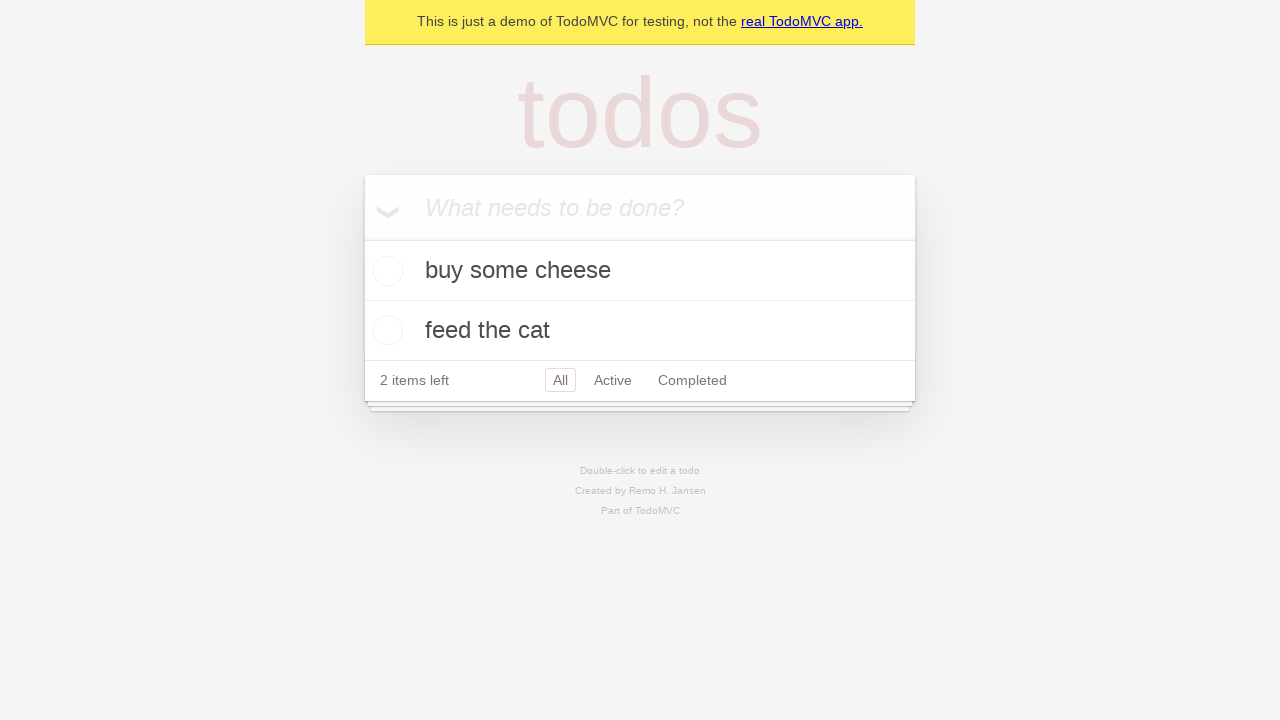

Checked first todo item to mark as complete at (385, 271) on internal:testid=[data-testid="todo-item"s] >> nth=0 >> internal:role=checkbox
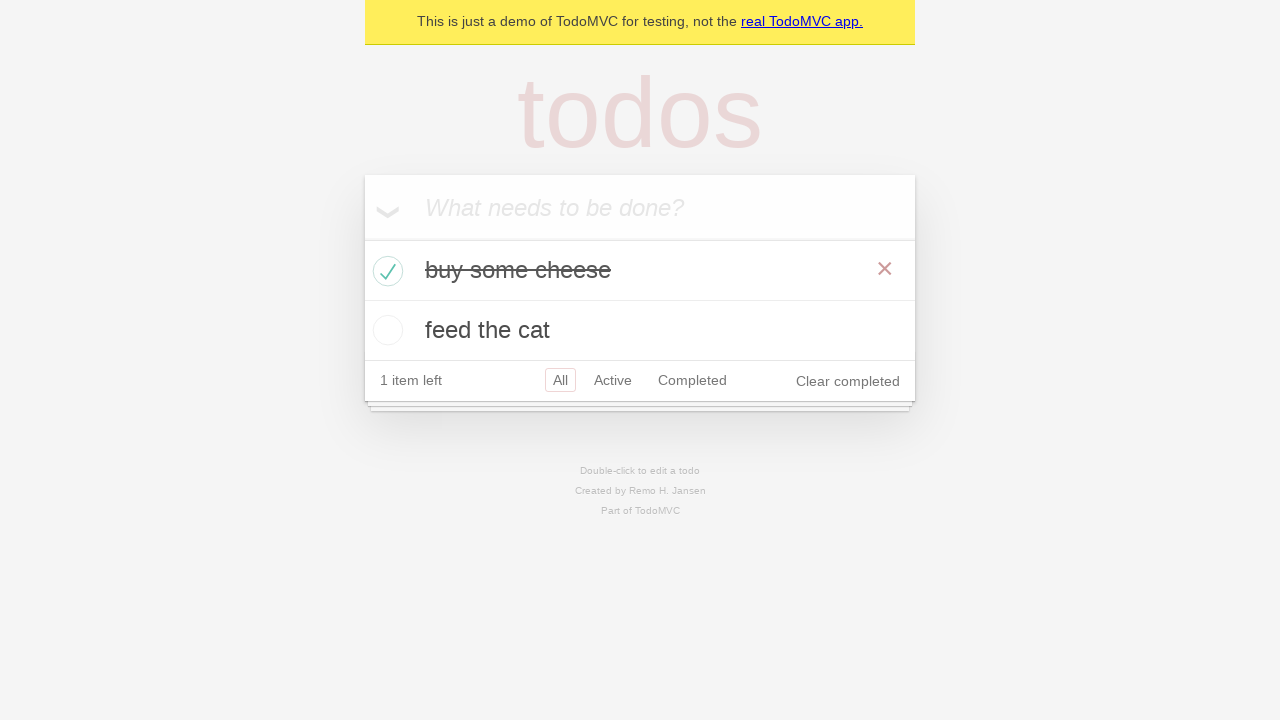

Unchecked first todo item to mark as incomplete at (385, 271) on internal:testid=[data-testid="todo-item"s] >> nth=0 >> internal:role=checkbox
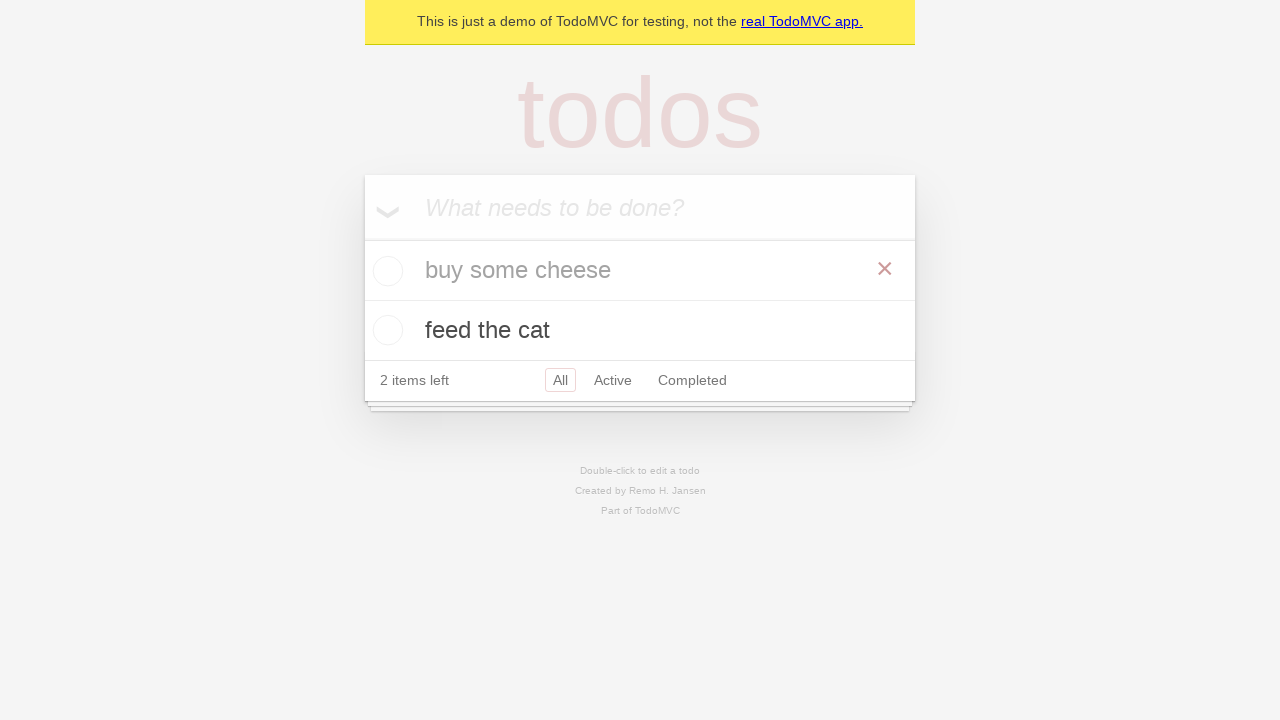

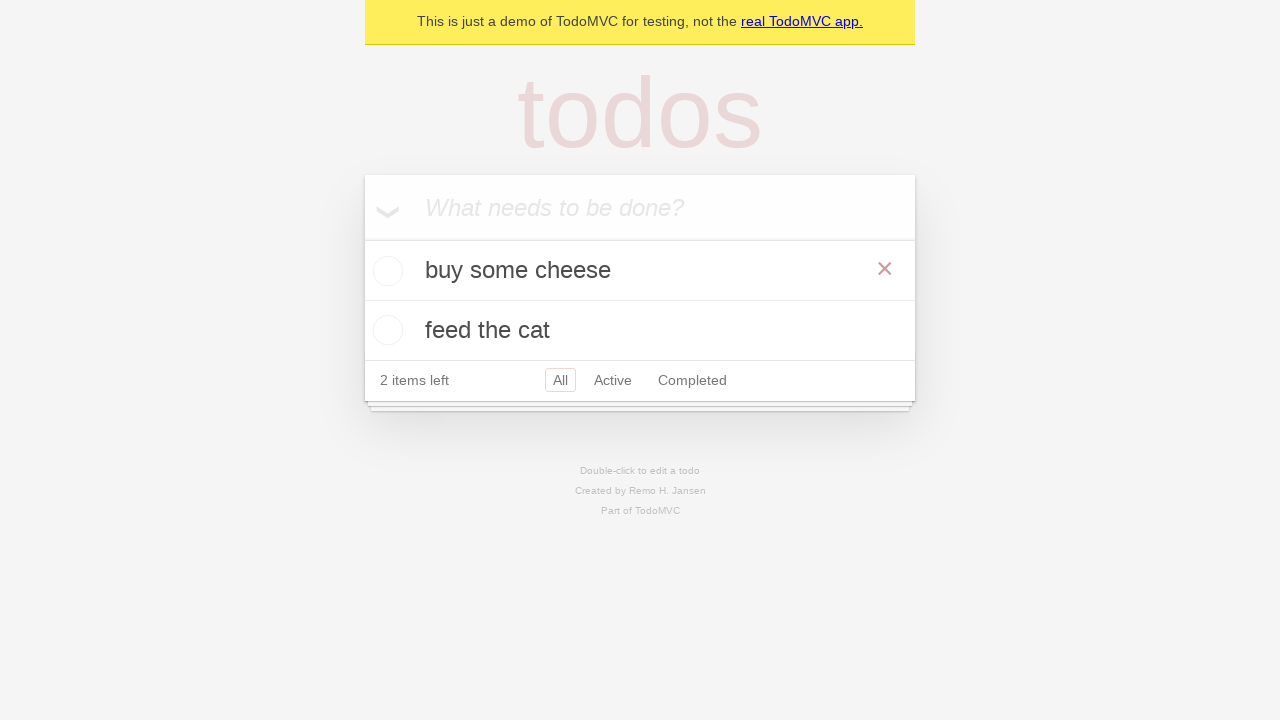